Navigates to the Python.org homepage and verifies that the events widget with upcoming events is displayed

Starting URL: https://www.python.org/

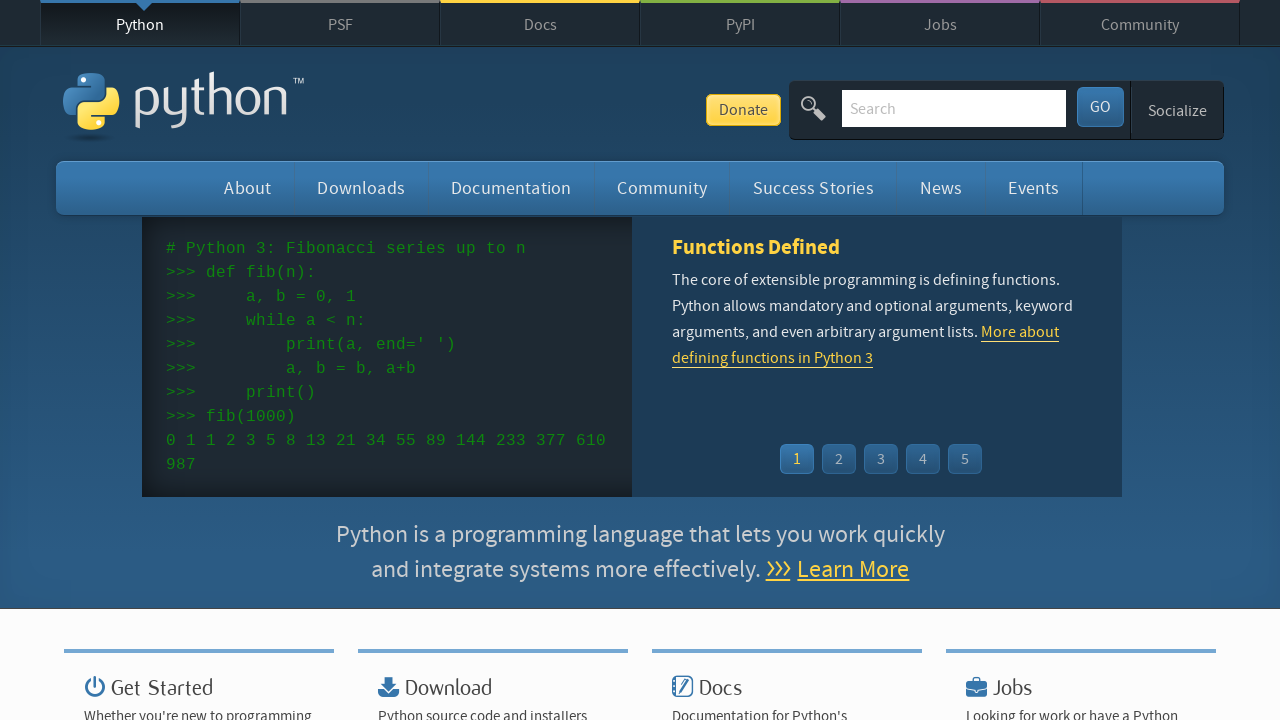

Navigated to Python.org homepage
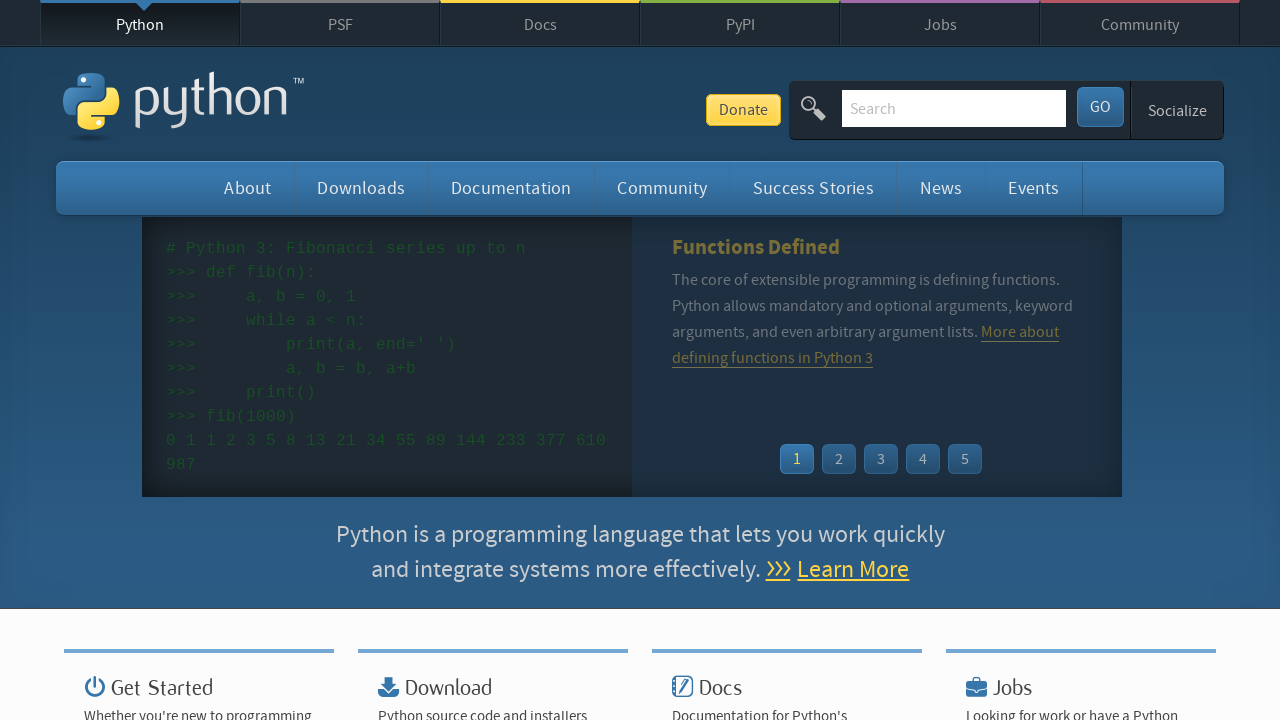

Events widget time elements loaded
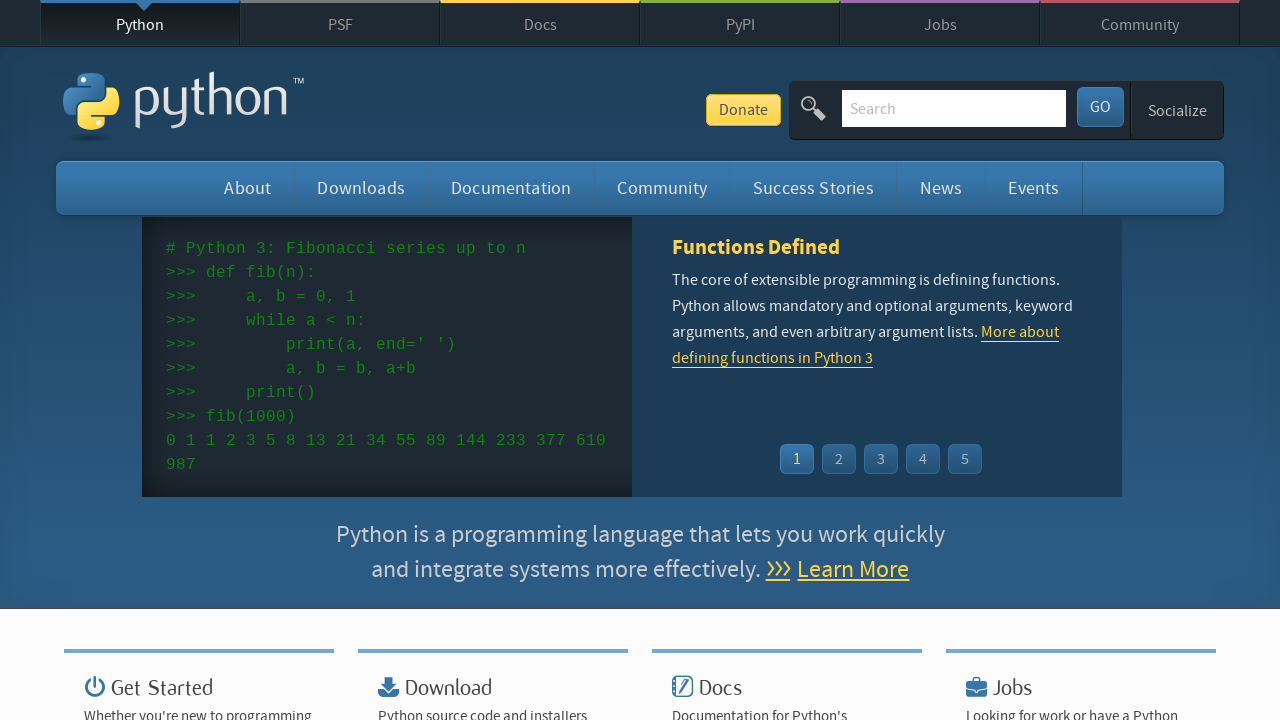

Events widget event links loaded
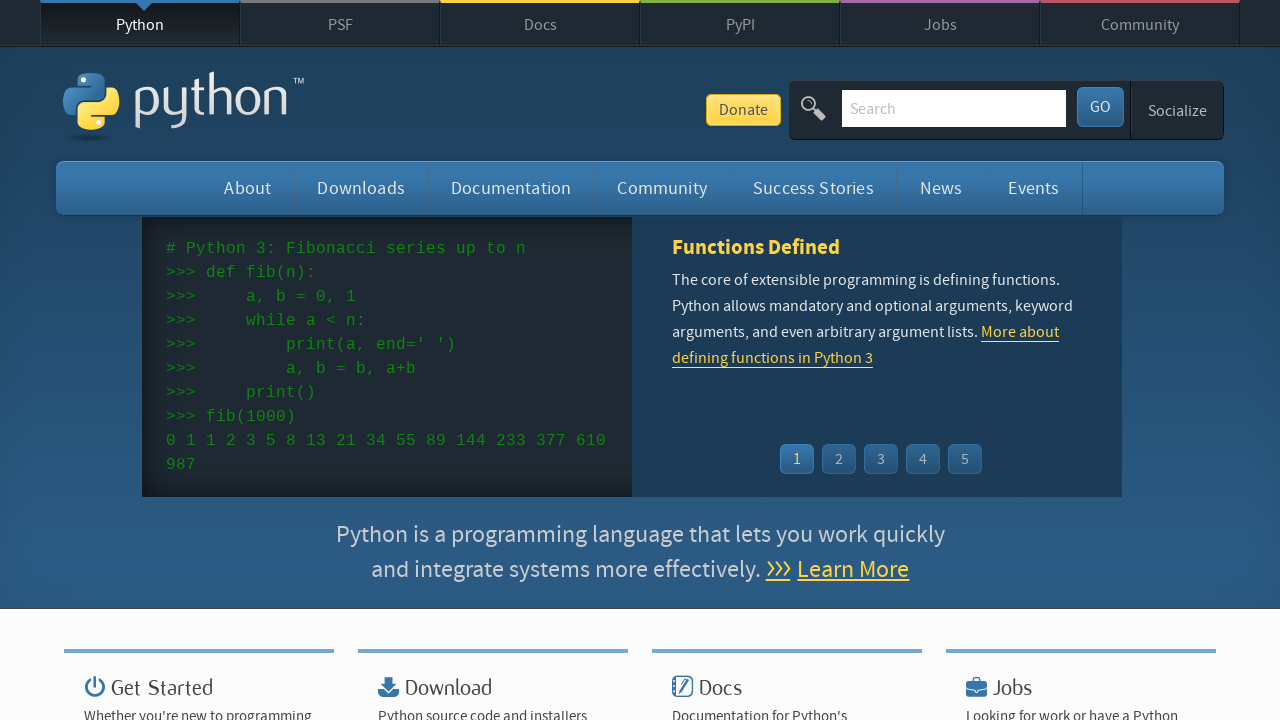

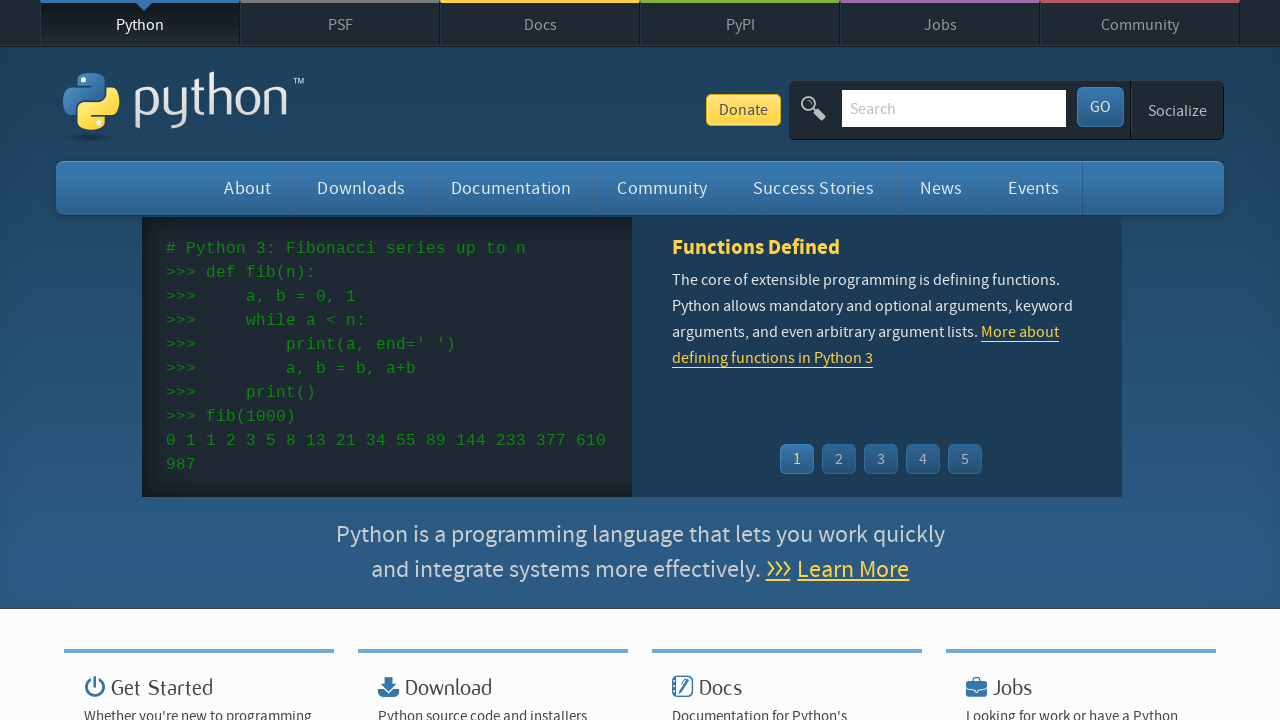